Verifies that product images are properly loaded on the product page by checking image element presence

Starting URL: https://www.flipkart.com/apple-iphone-13-blue-256-gb/p/itmd68a015aa1e39?pid=MOBG6VF566ZTUVFR&lid=LSTMOBG6VF566ZTUVFR2RQLVU&marketplace=FLIPKART&q=iPhone+13&store=tyy%2F4io&srno=s_1_8

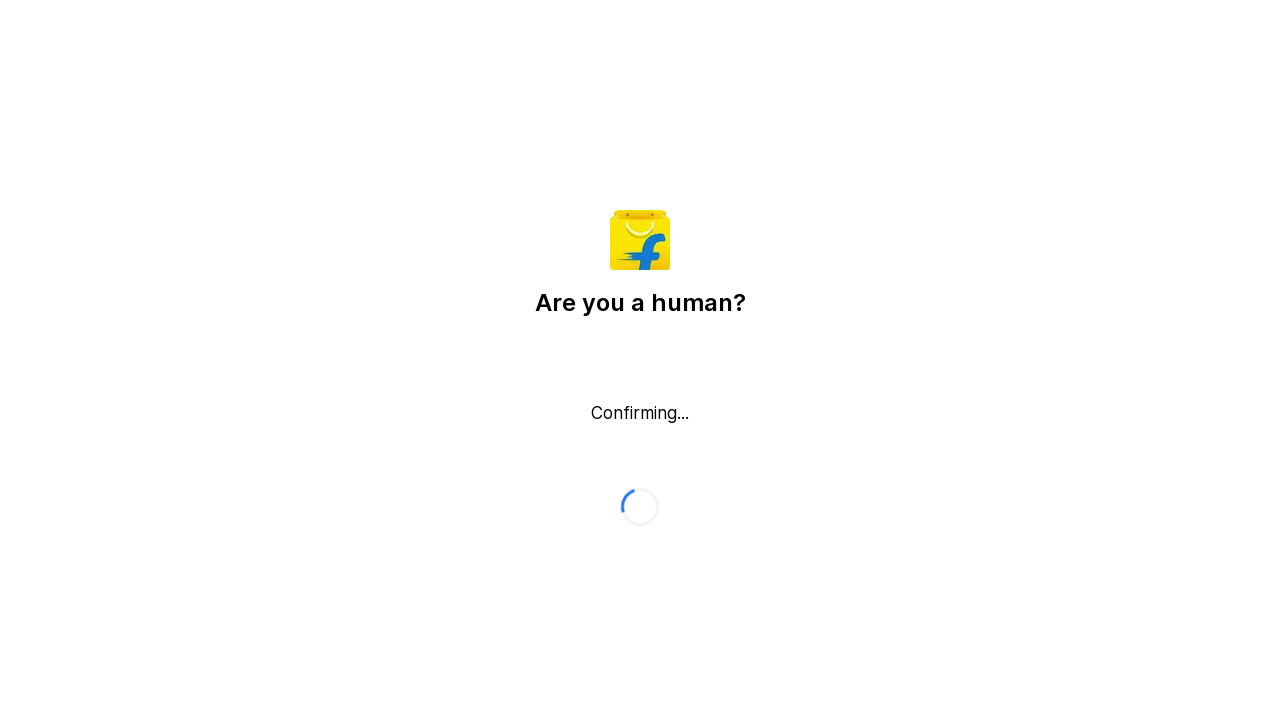

Waited for product image element to become visible
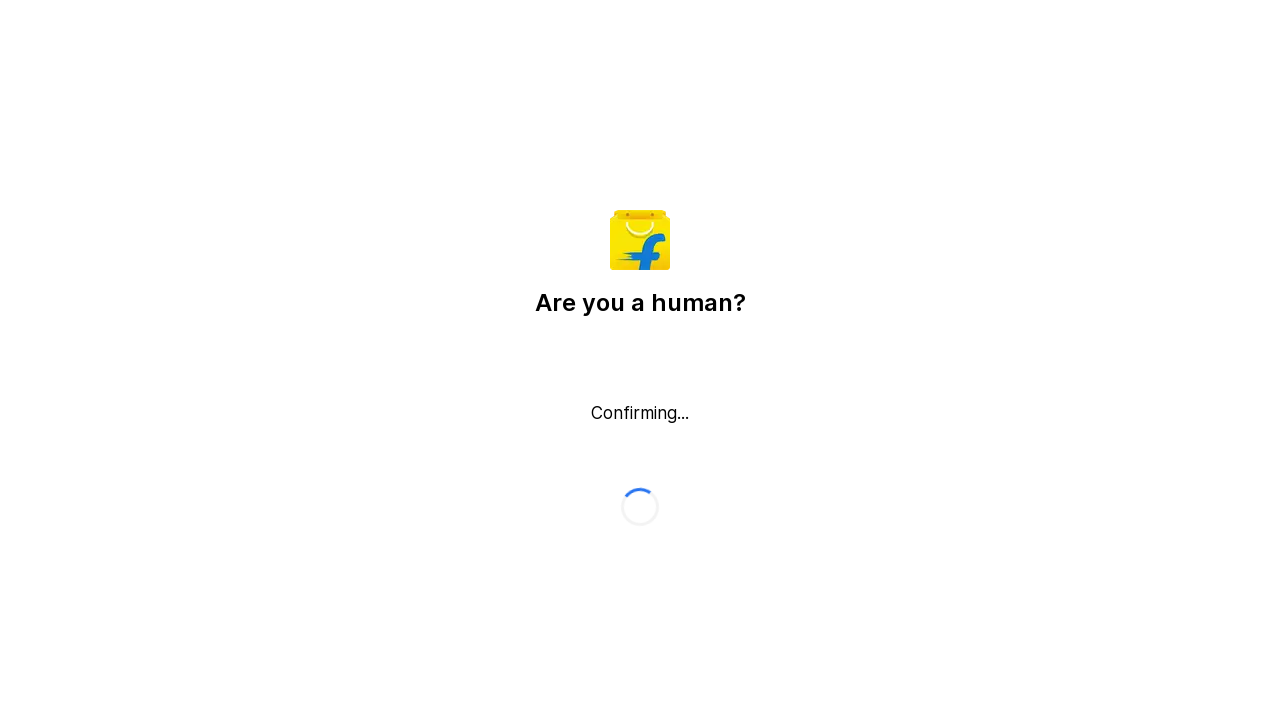

Verified product image is properly loaded with valid dimensions
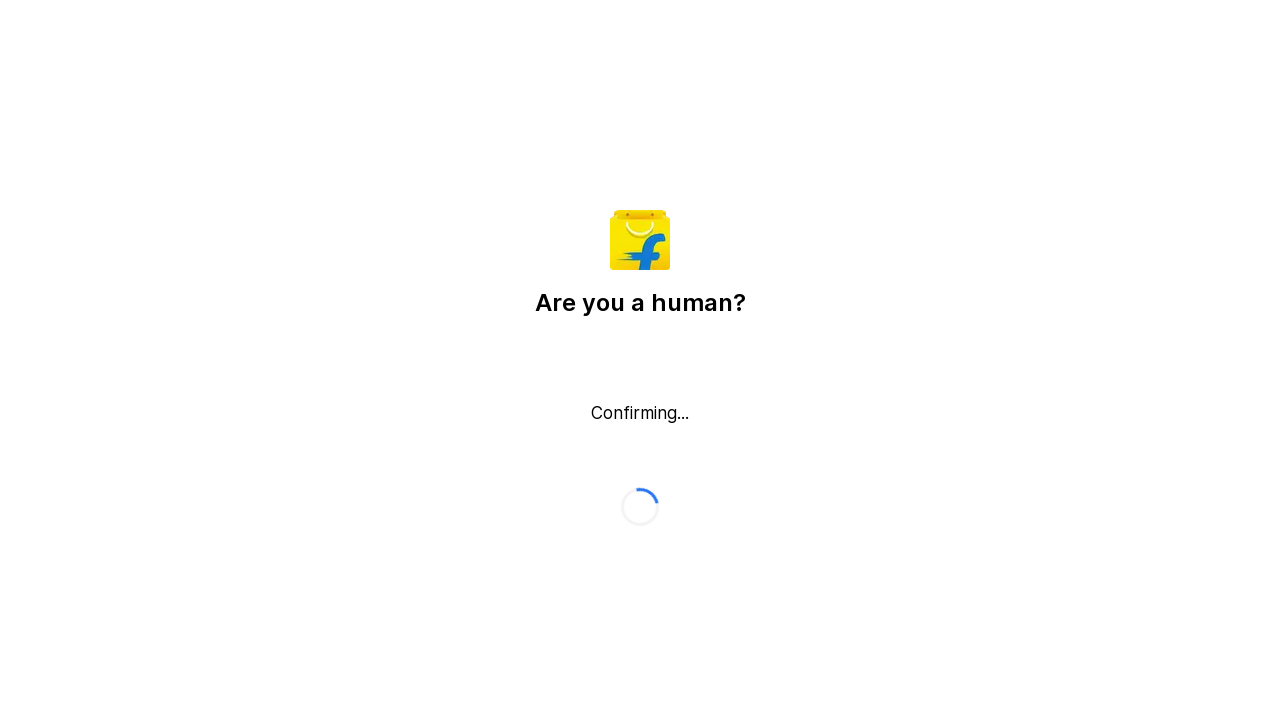

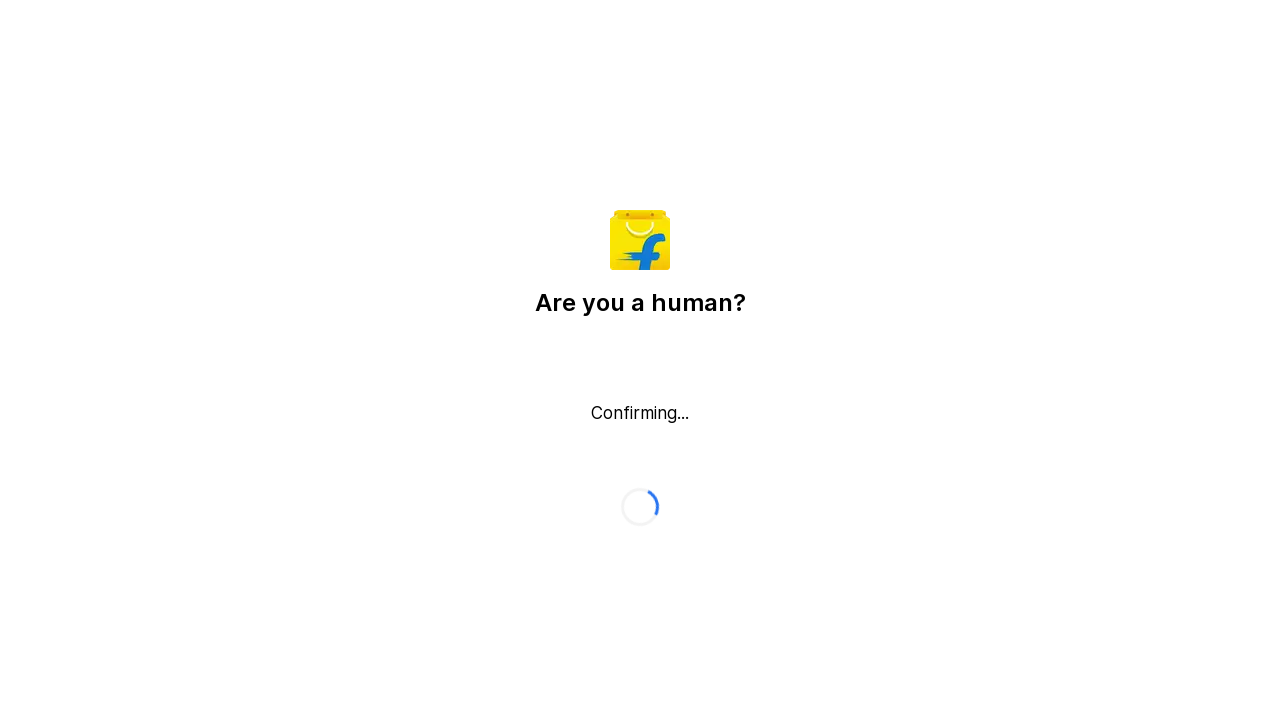